Tests handling of a JavaScript prompt dialog by clicking the trigger button, entering text, and accepting it

Starting URL: https://the-internet.herokuapp.com/javascript_alerts

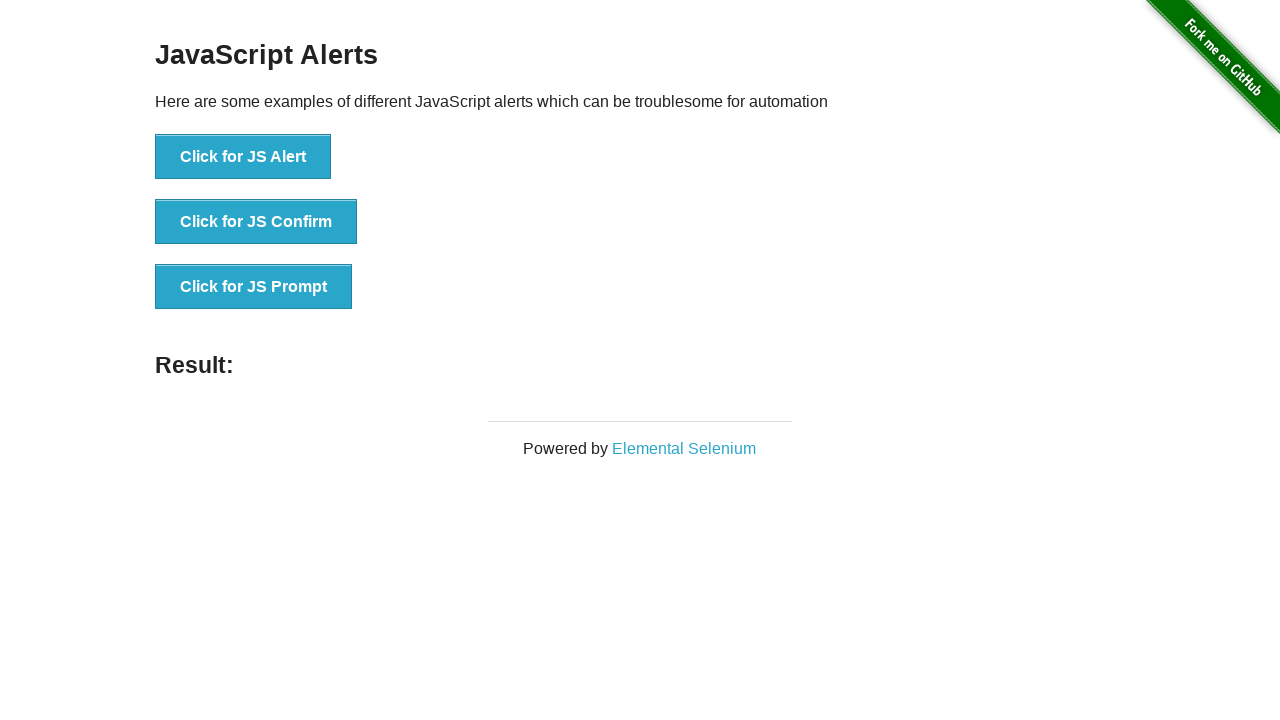

Set up dialog handler to accept prompt with text 'Hello'
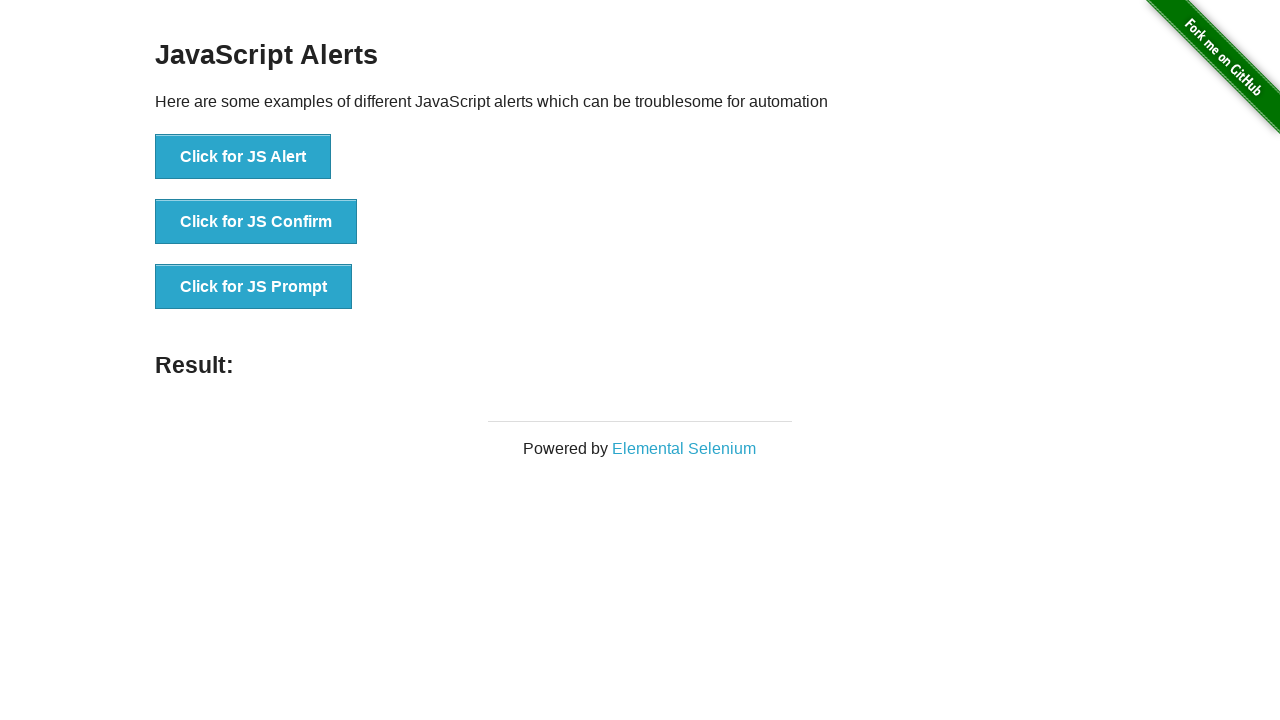

Clicked button to trigger JavaScript prompt dialog at (254, 287) on xpath=//button[.='Click for JS Prompt']
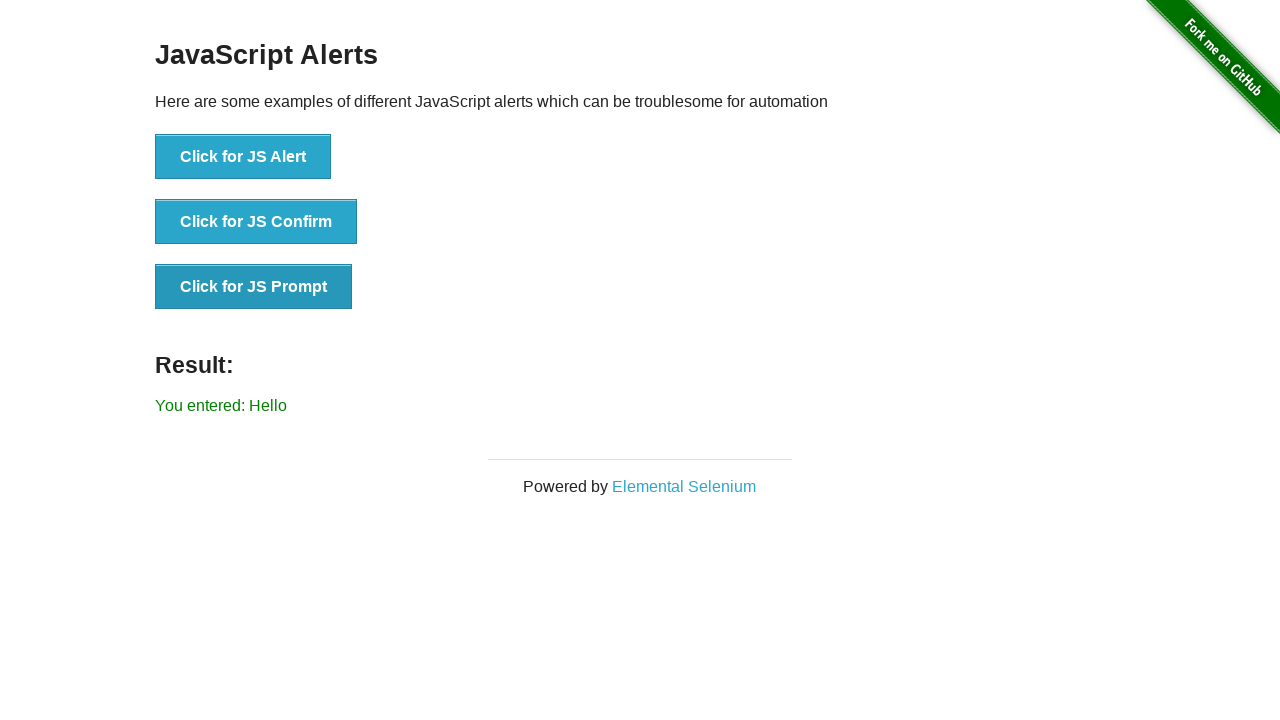

Result text element loaded after accepting prompt
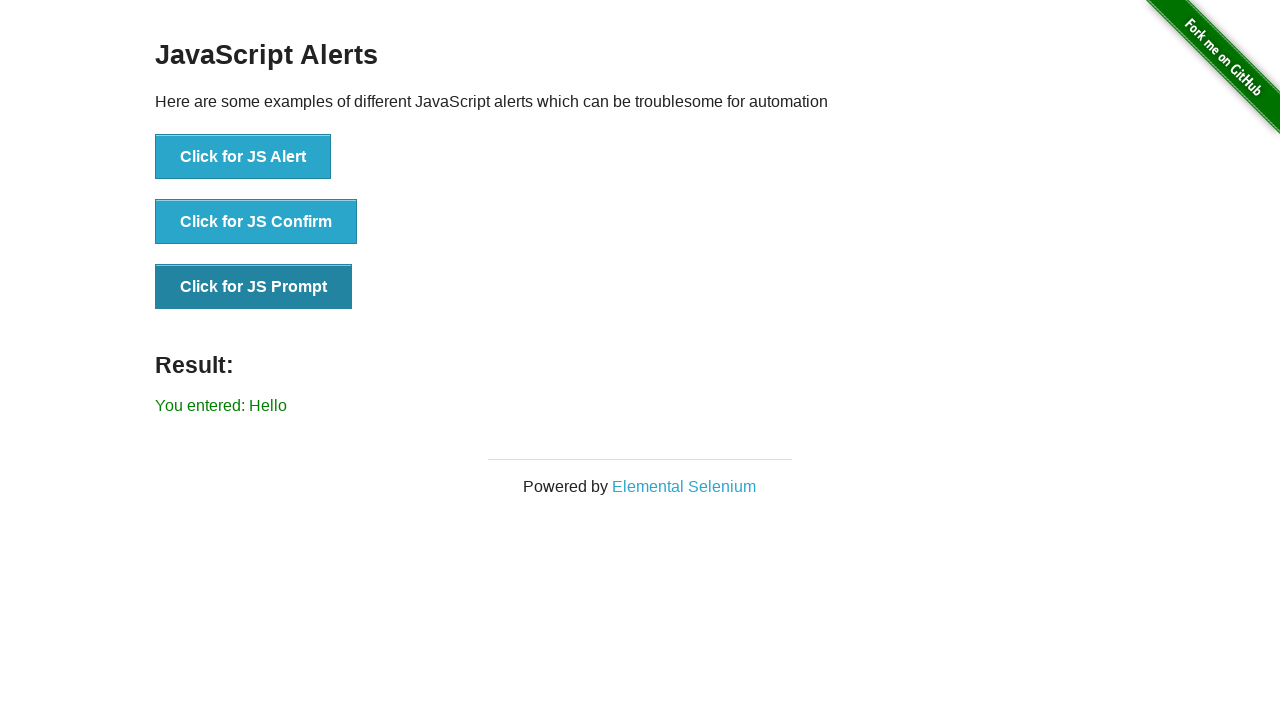

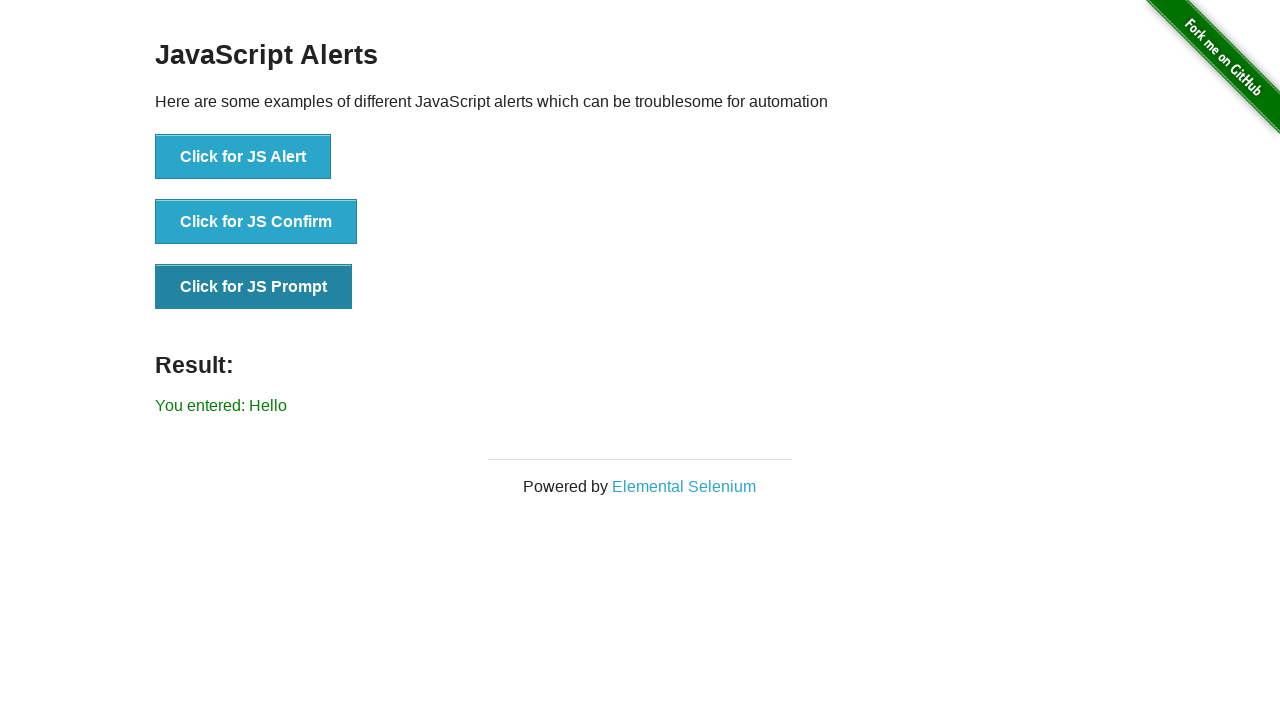